Opens a new window, navigates to a different page to extract text from a course link, then switches back to the original window to fill a form field with that text and get element dimensions

Starting URL: https://rahulshettyacademy.com/angularpractice/

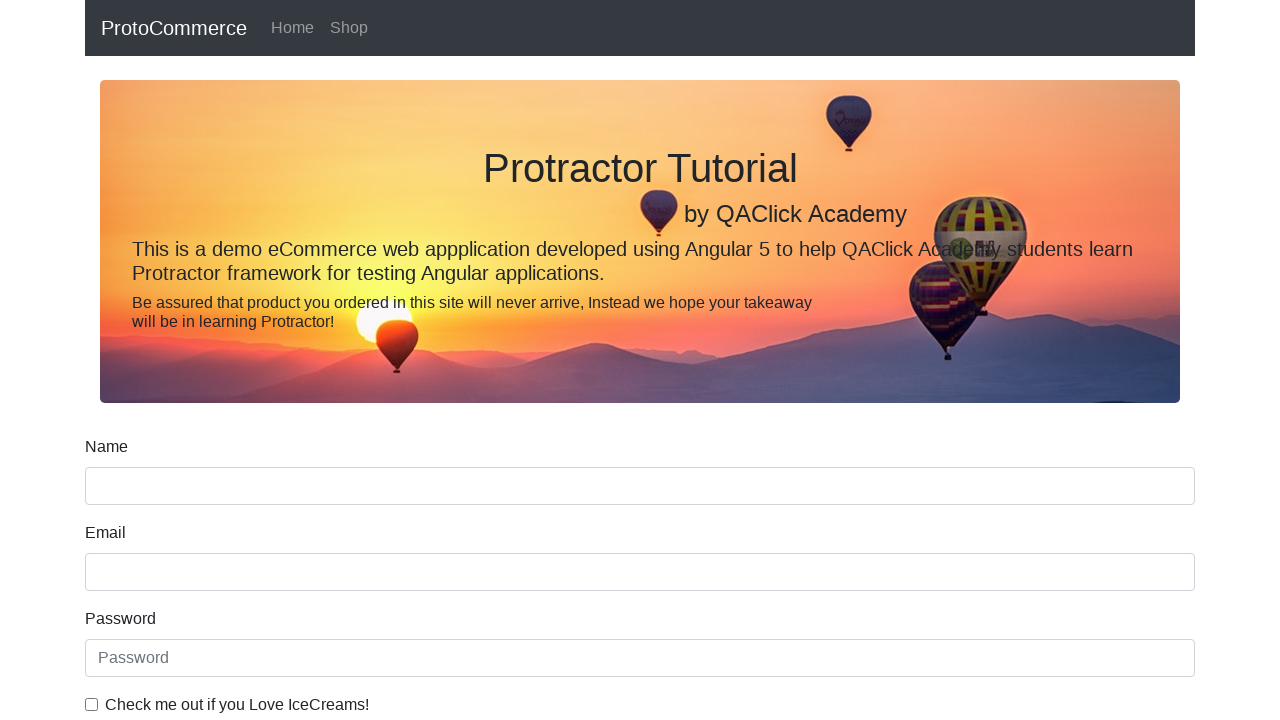

Opened a new page/tab
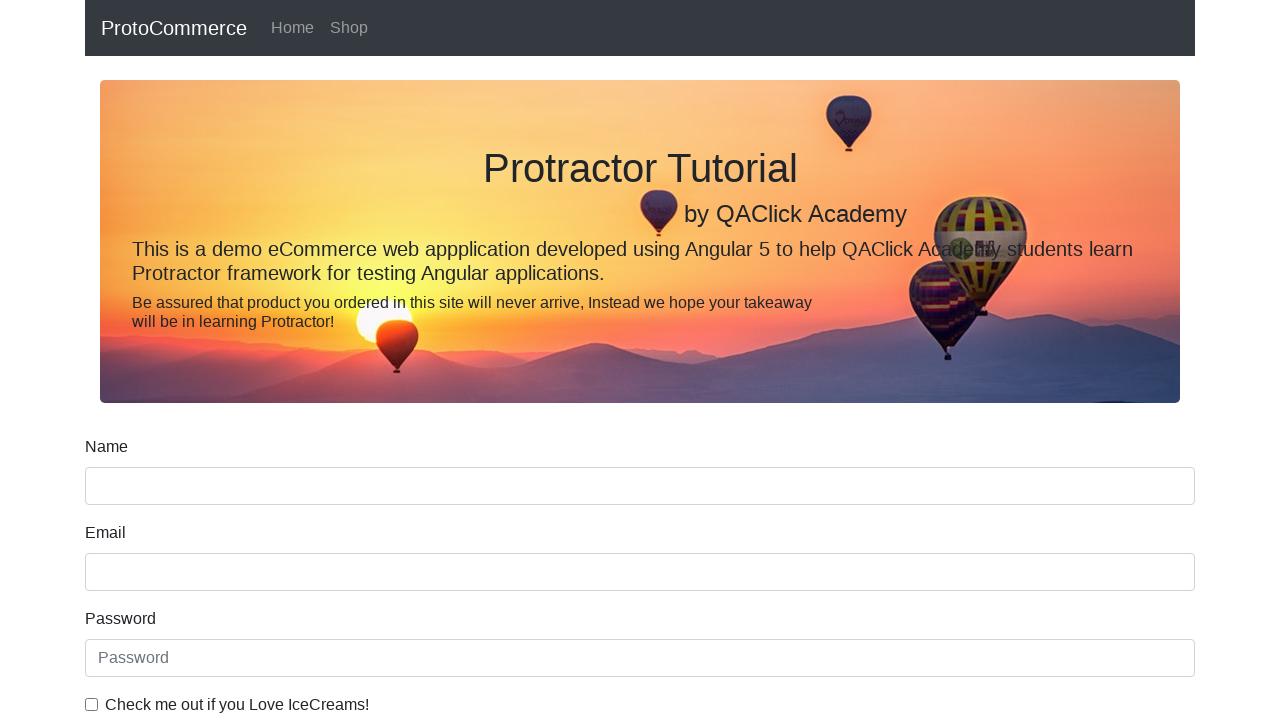

Navigated new page to https://rahulshettyacademy.com/
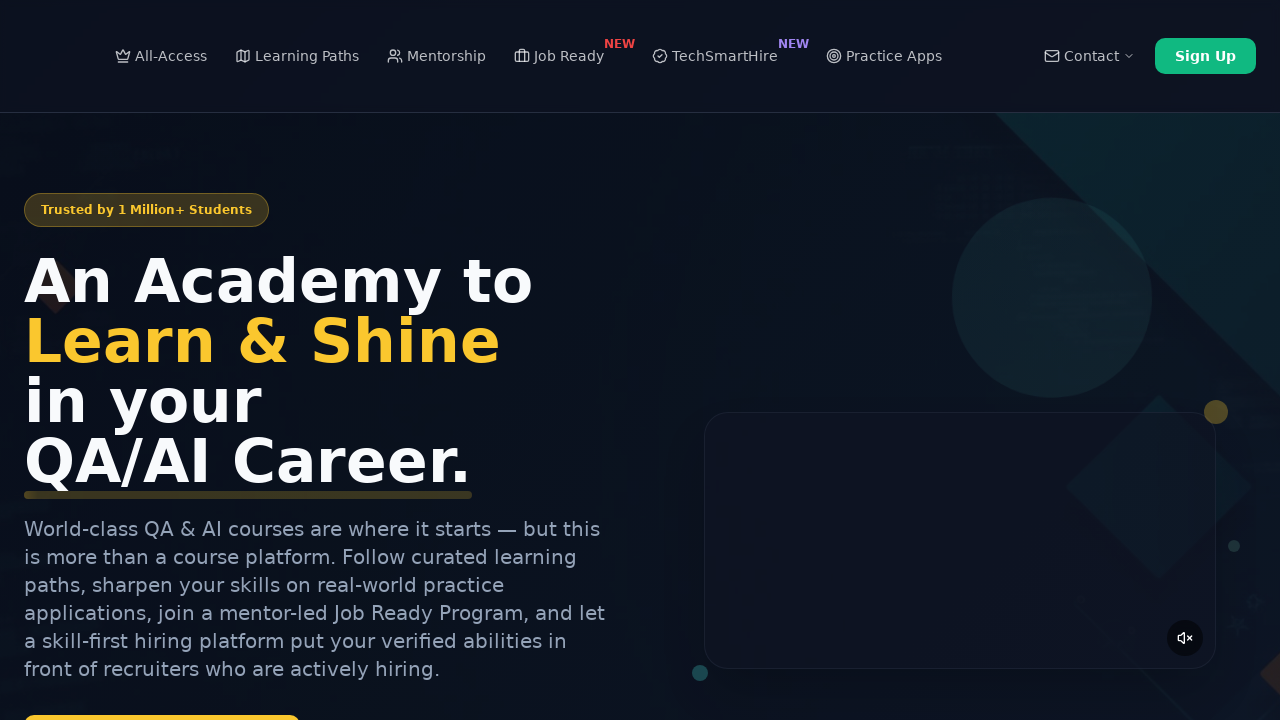

Located all course links on the new page
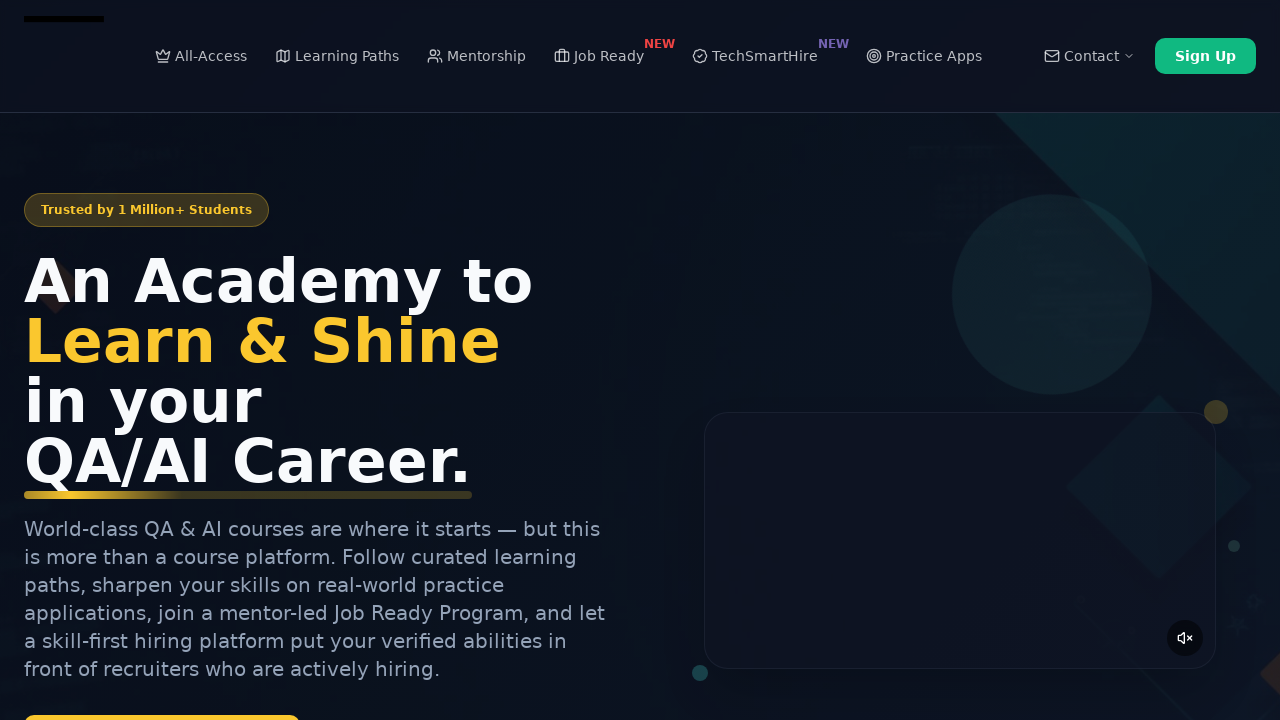

Extracted text from second course link: 'Sign Up'
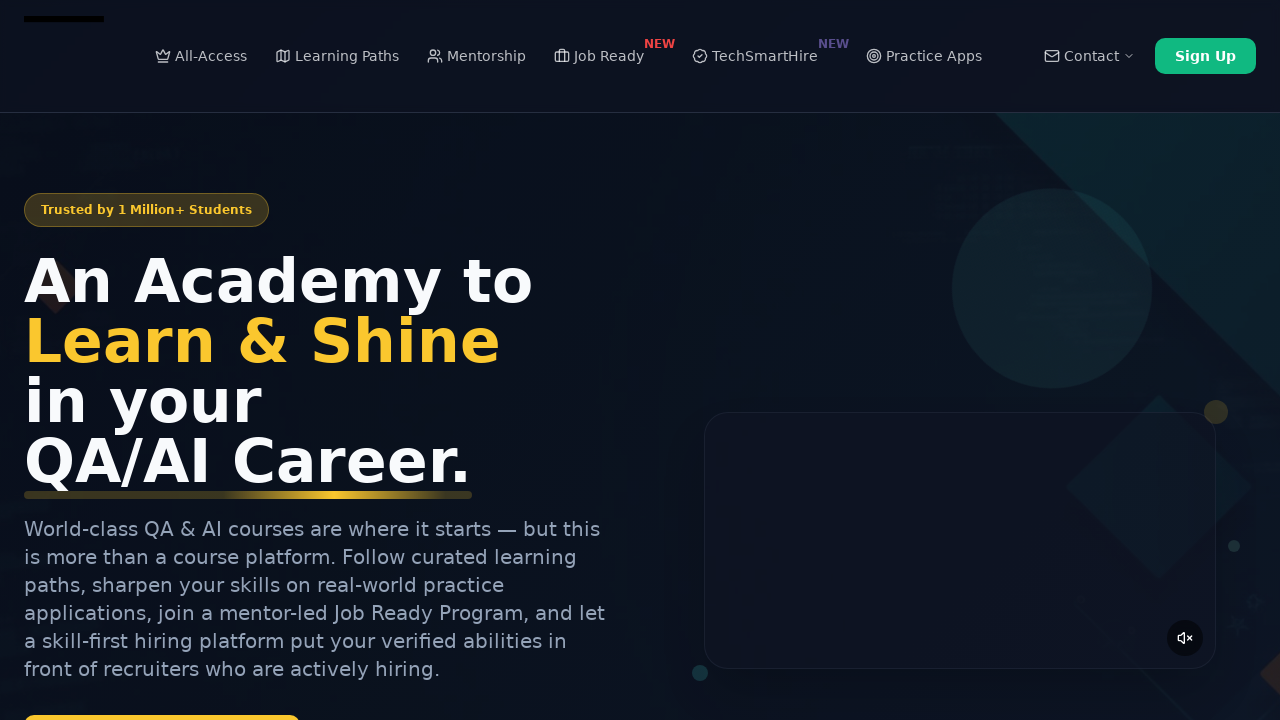

Filled input field with extracted course text: 'Sign Up' on //input[@minlength='2']
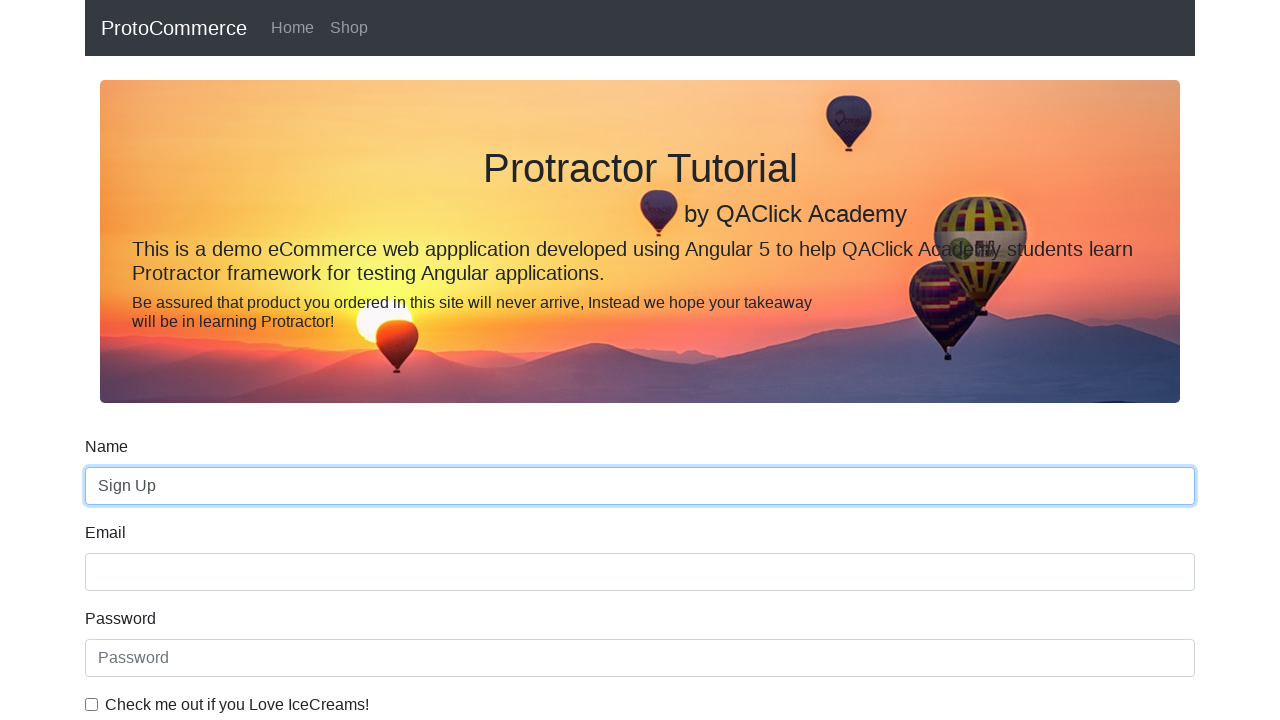

Located input element for dimension retrieval
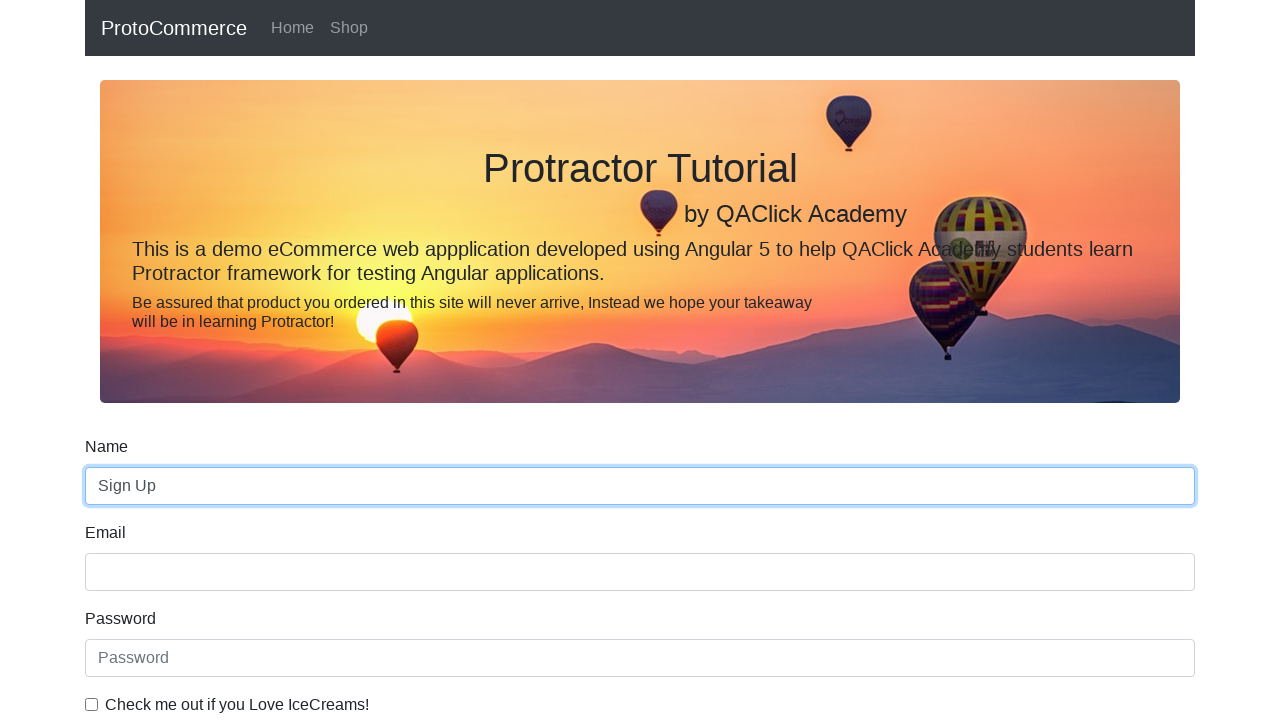

Retrieved bounding box of input element
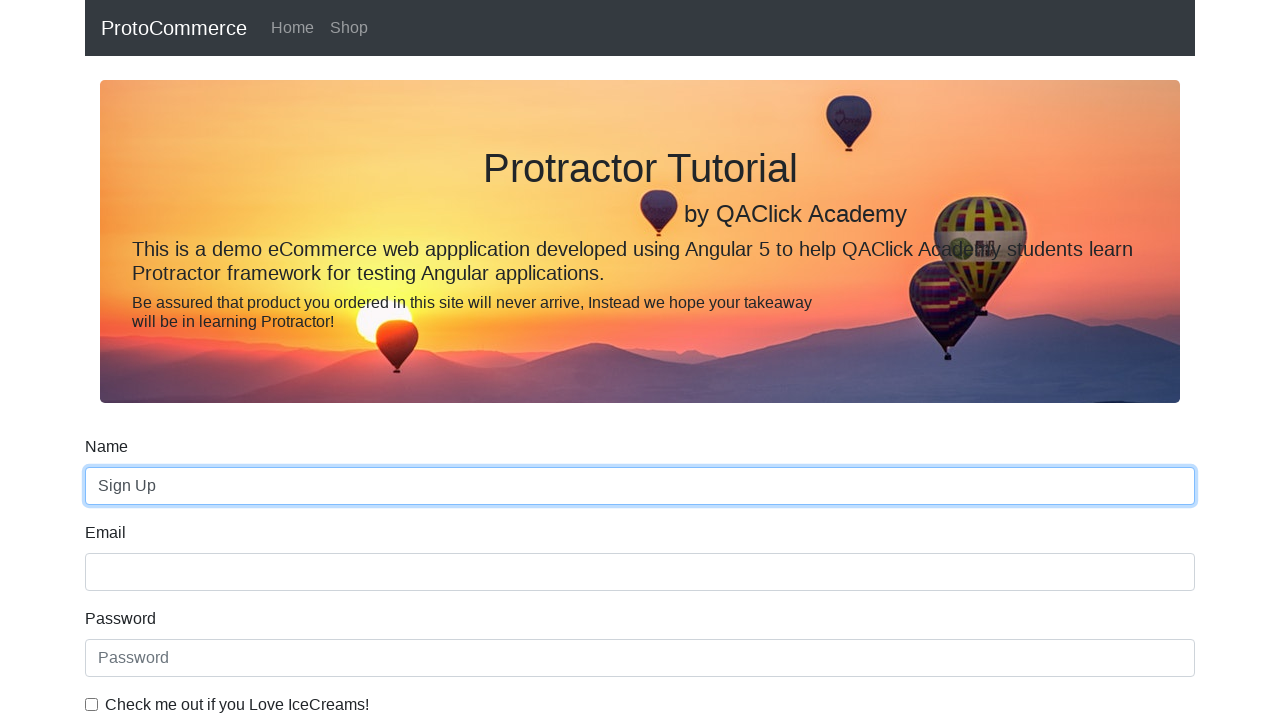

Input element dimensions - Height: 38, Width: 1110
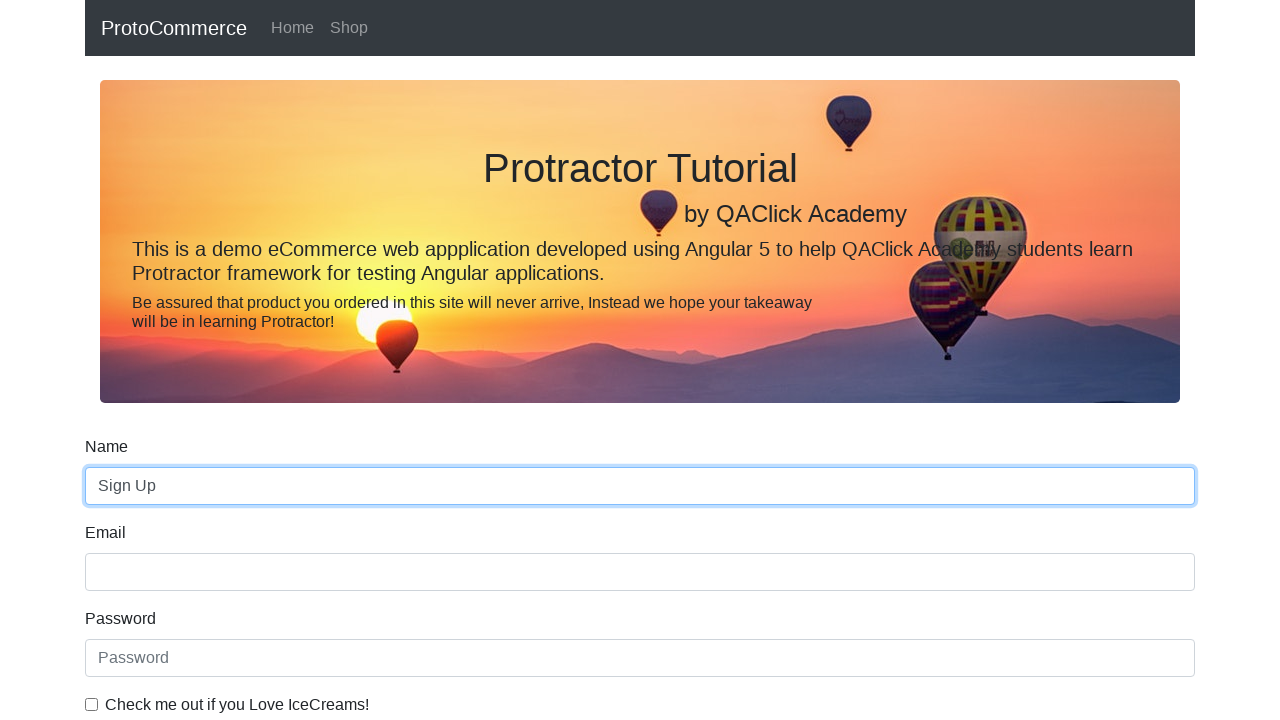

Closed the secondary page/tab
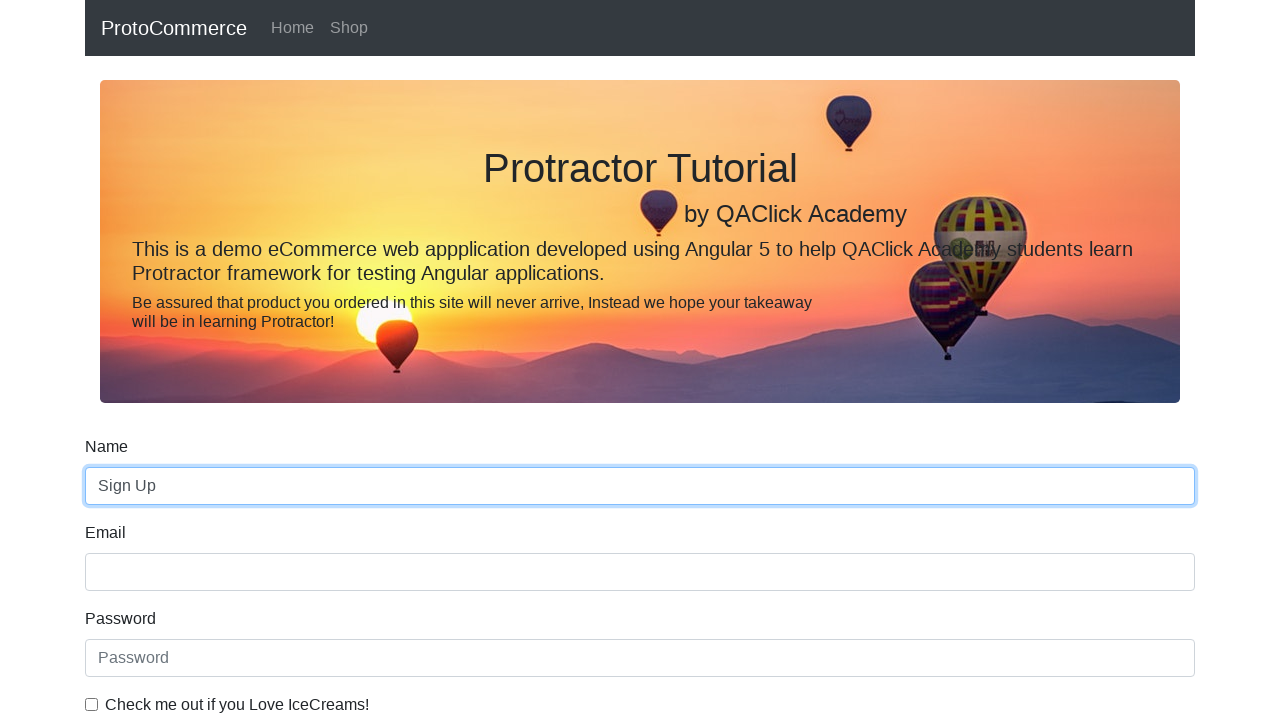

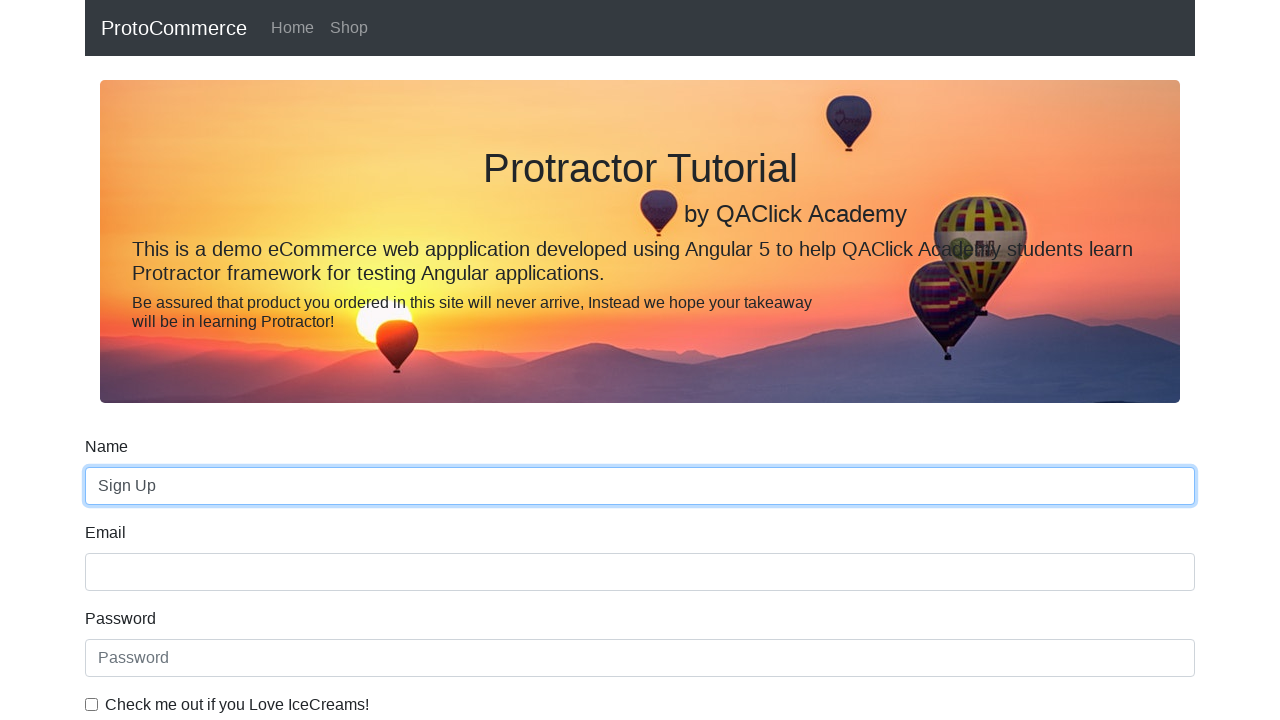